Verifies that the Google Play button is displayed in the footer

Starting URL: https://famcare.app

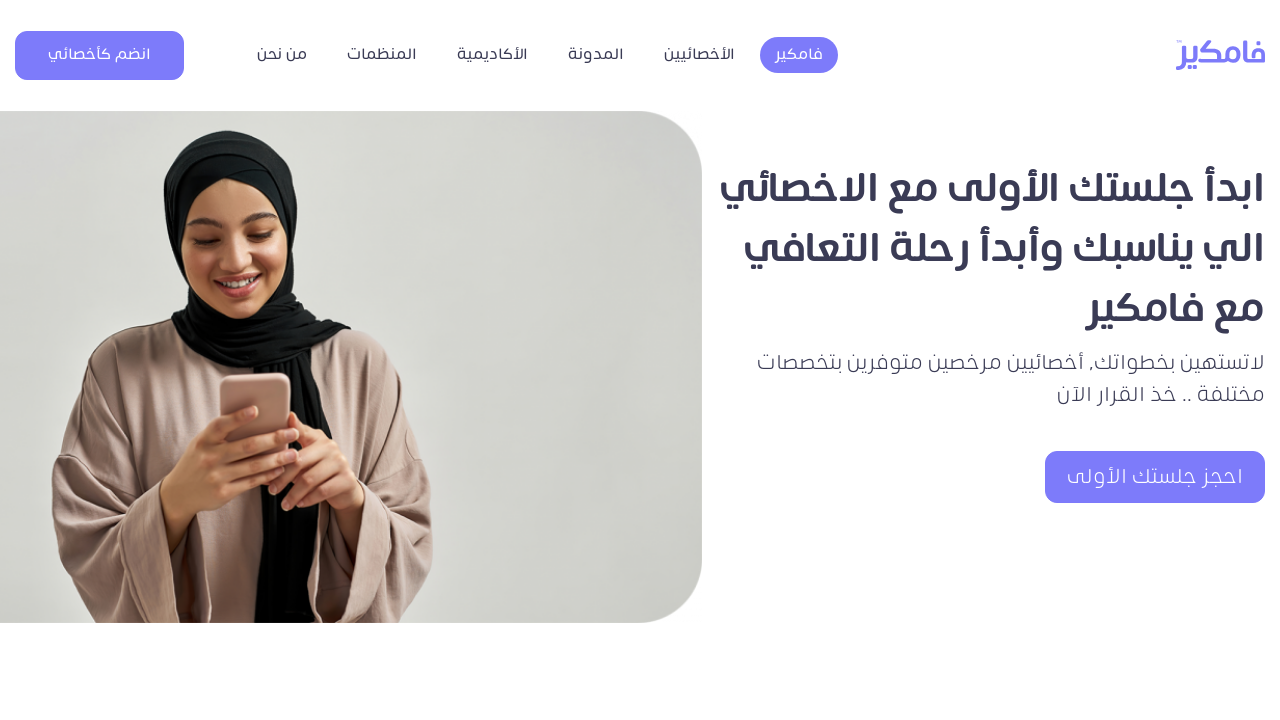

Clicked on specialists navigation link at (700, 55) on xpath=//*[@title = 'الأخصائيين']
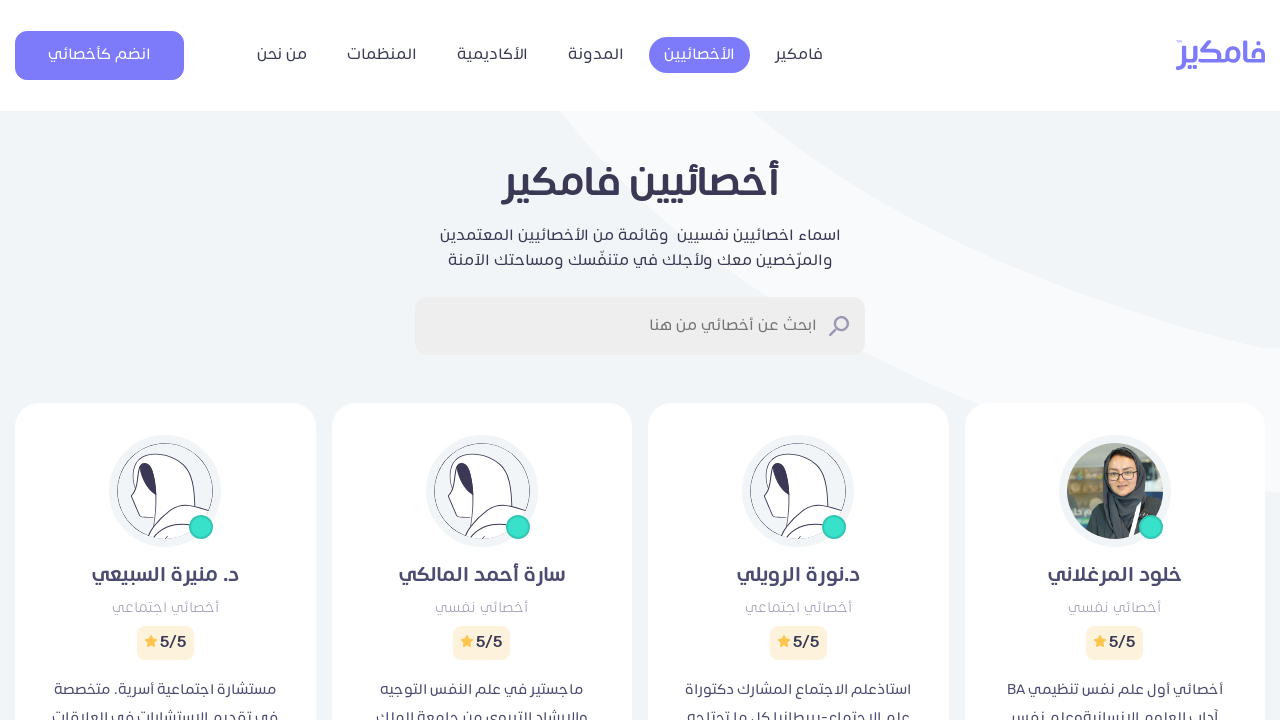

Scrolled to bottom of page to view footer
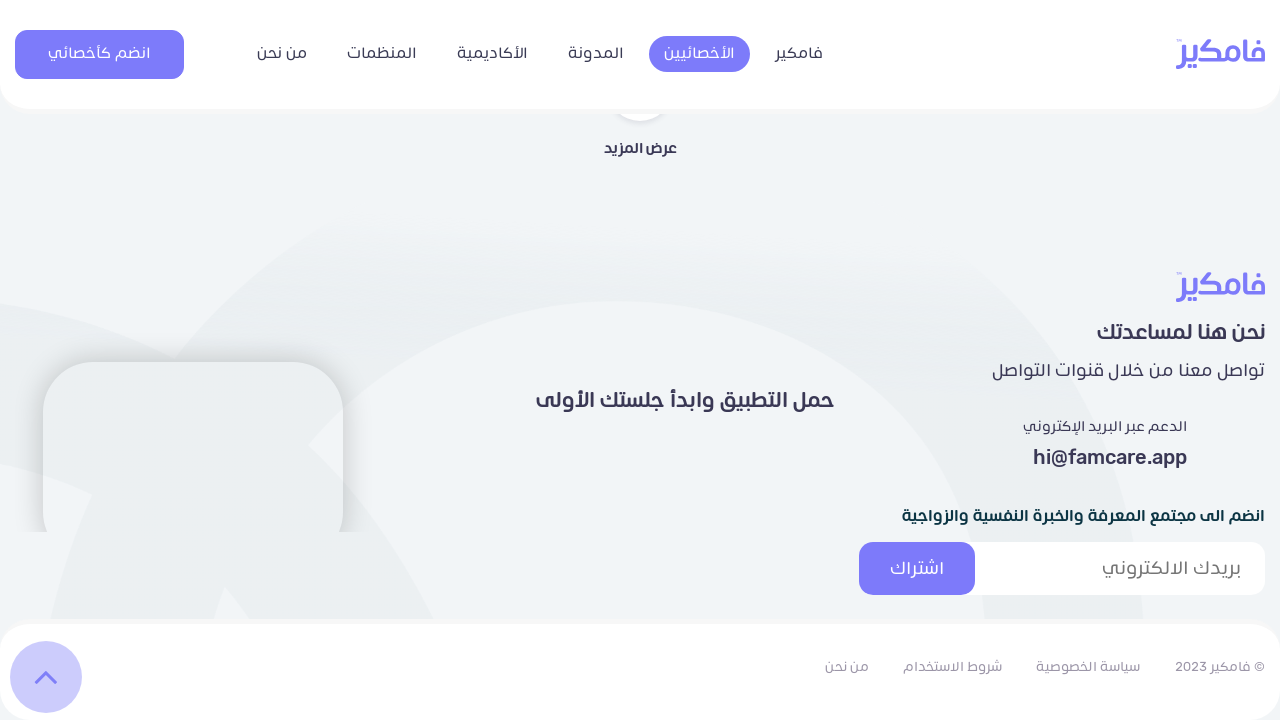

Google Play button is displayed in footer
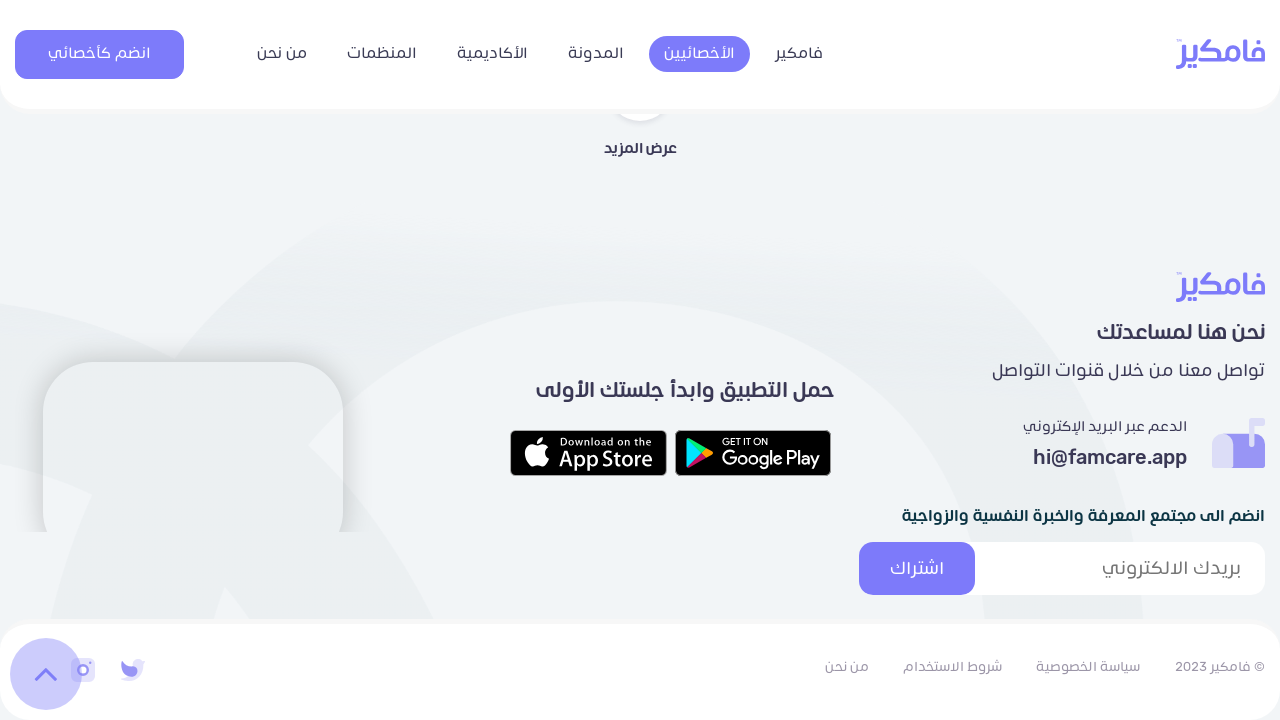

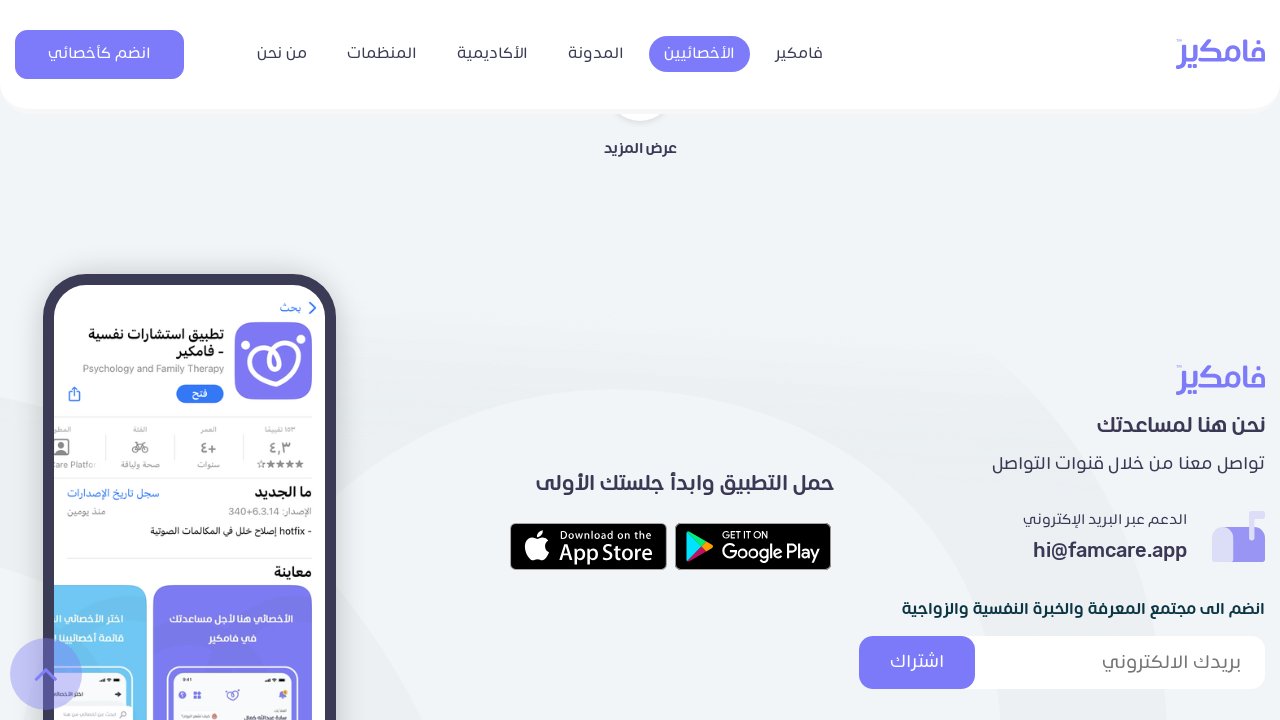